Navigates to the Selenium website and scrolls down the page until the "News" heading element is visible in the viewport.

Starting URL: https://www.selenium.dev

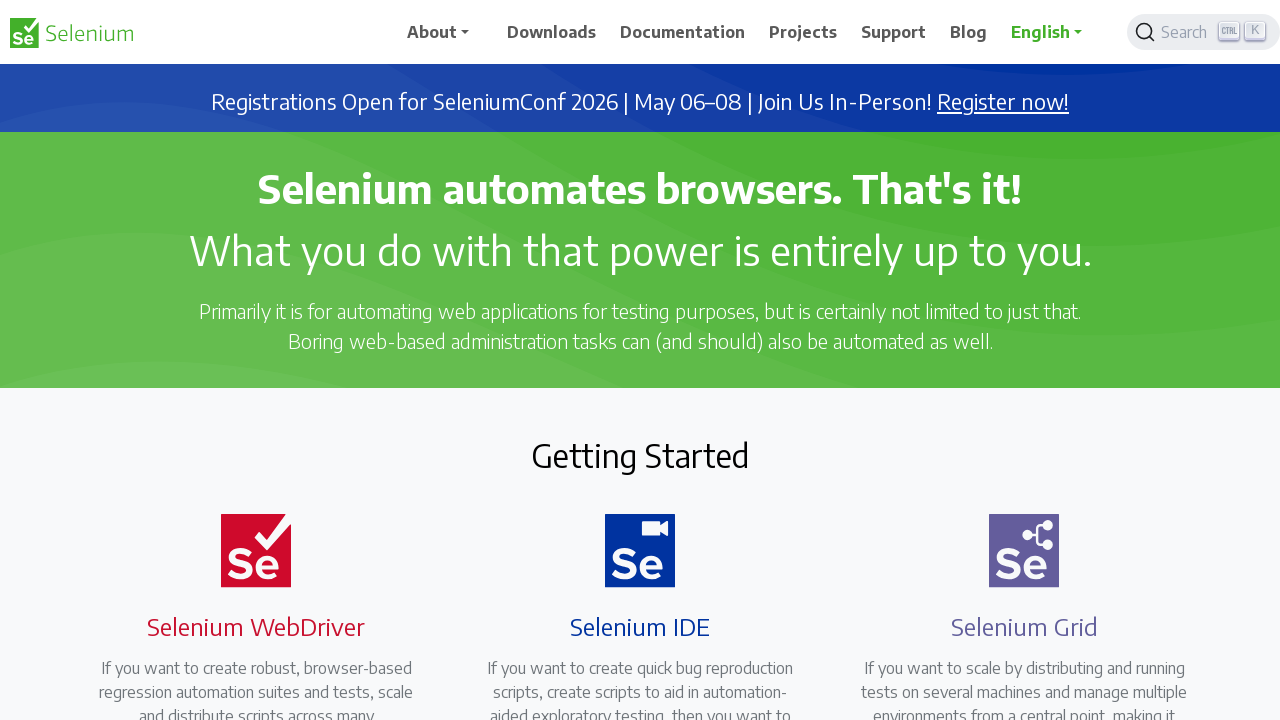

Waited for page to load (domcontentloaded state)
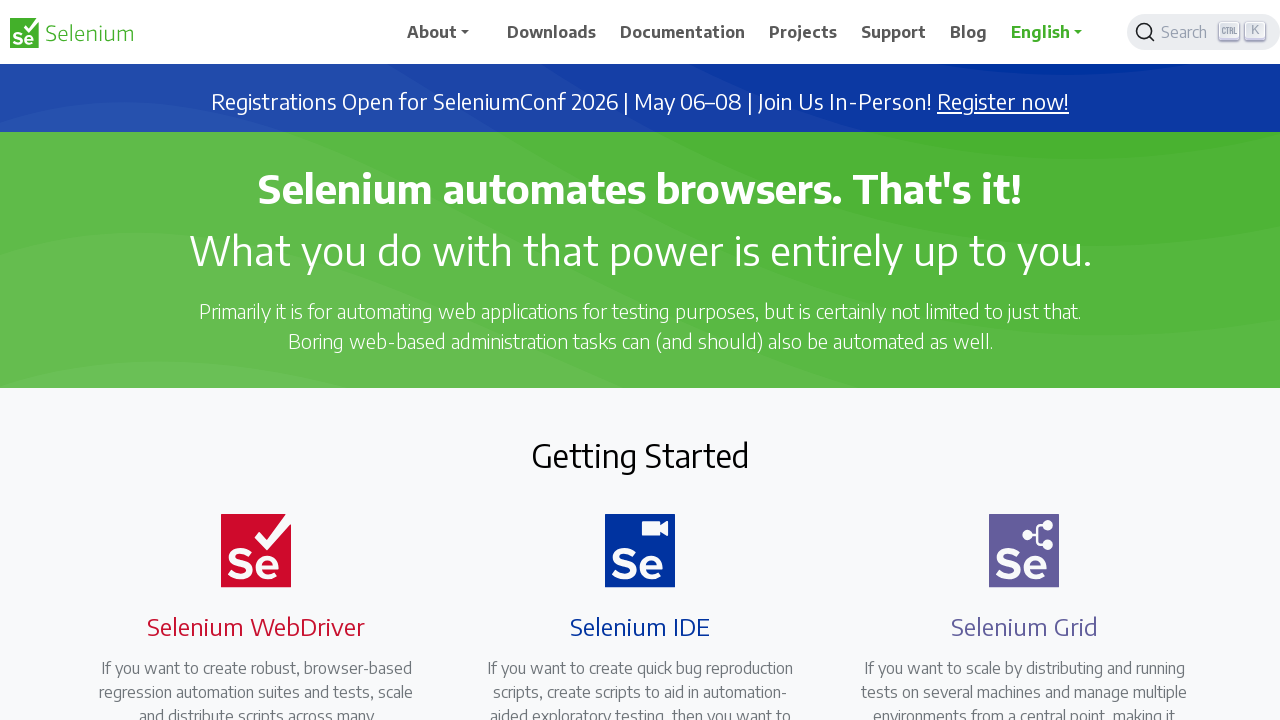

Located the News heading element
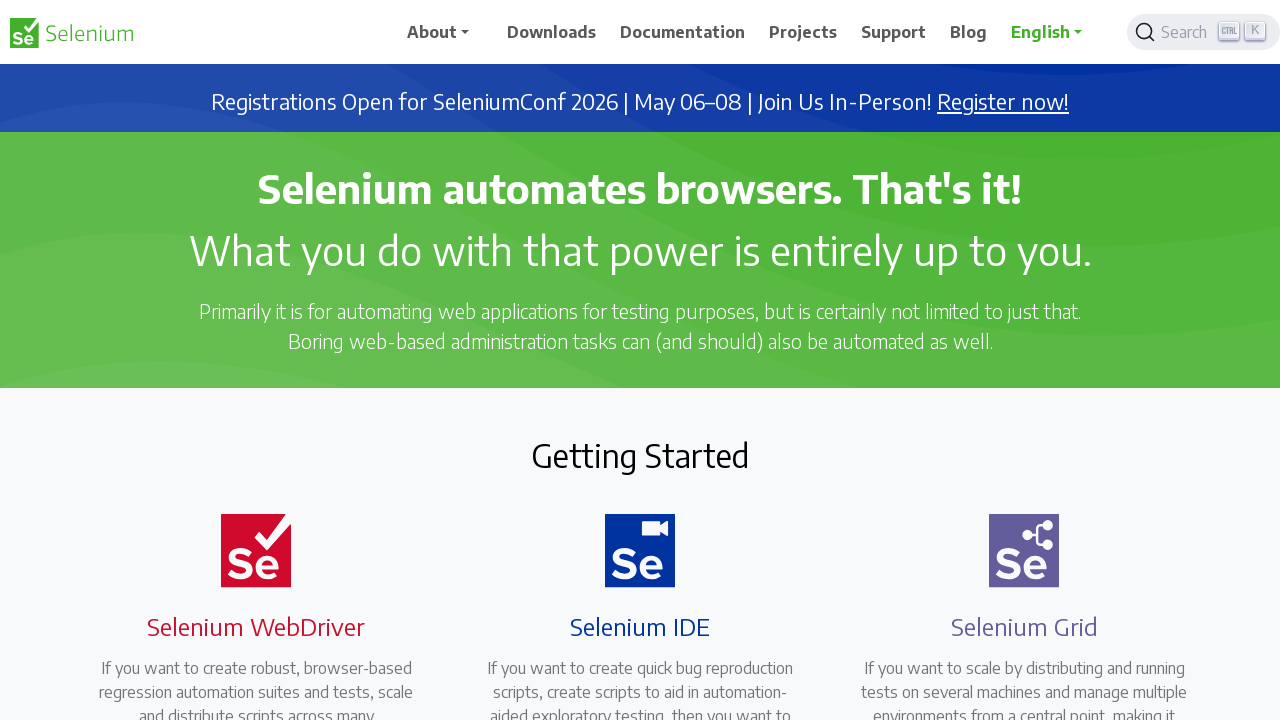

Scrolled the News heading element into view
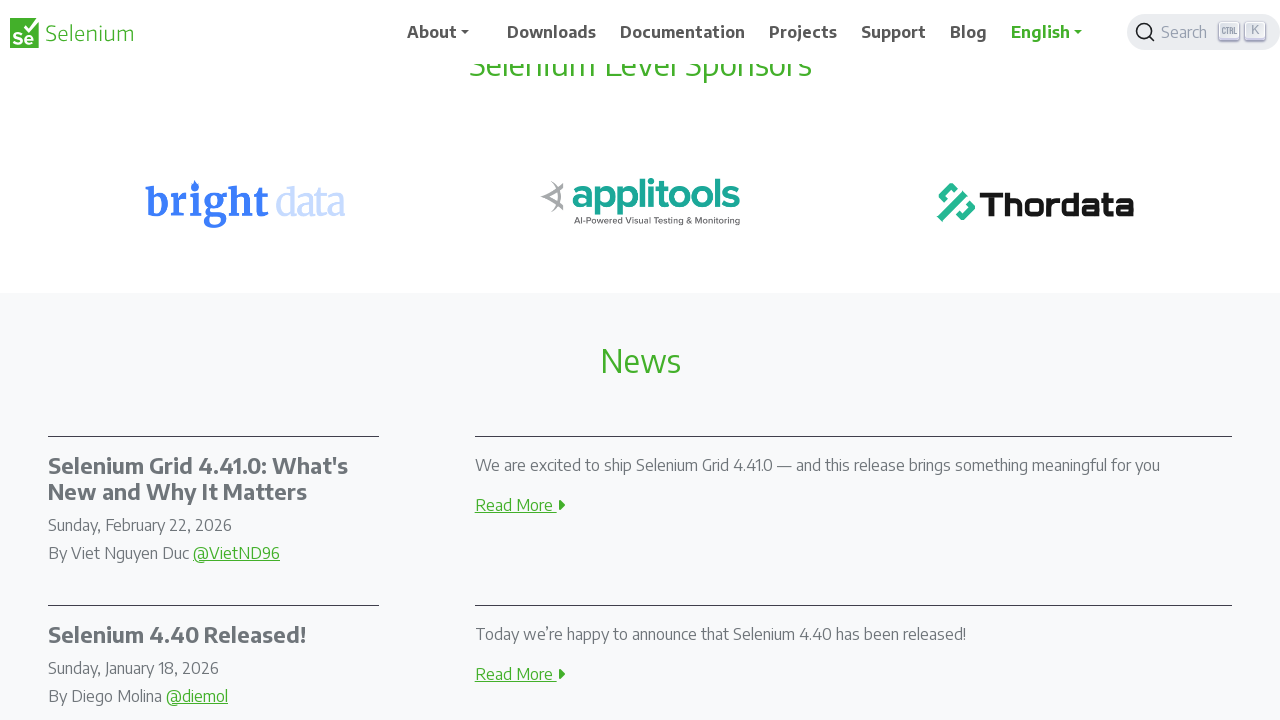

Waited 1 second to observe the scroll animation
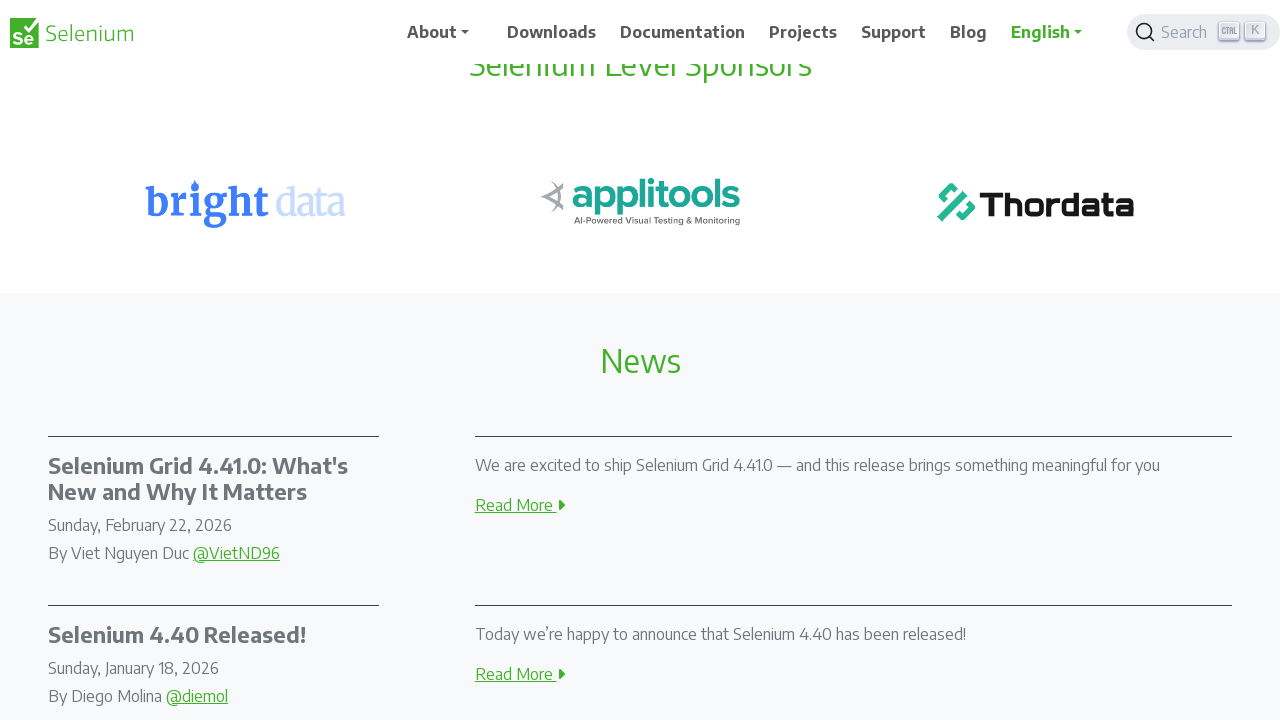

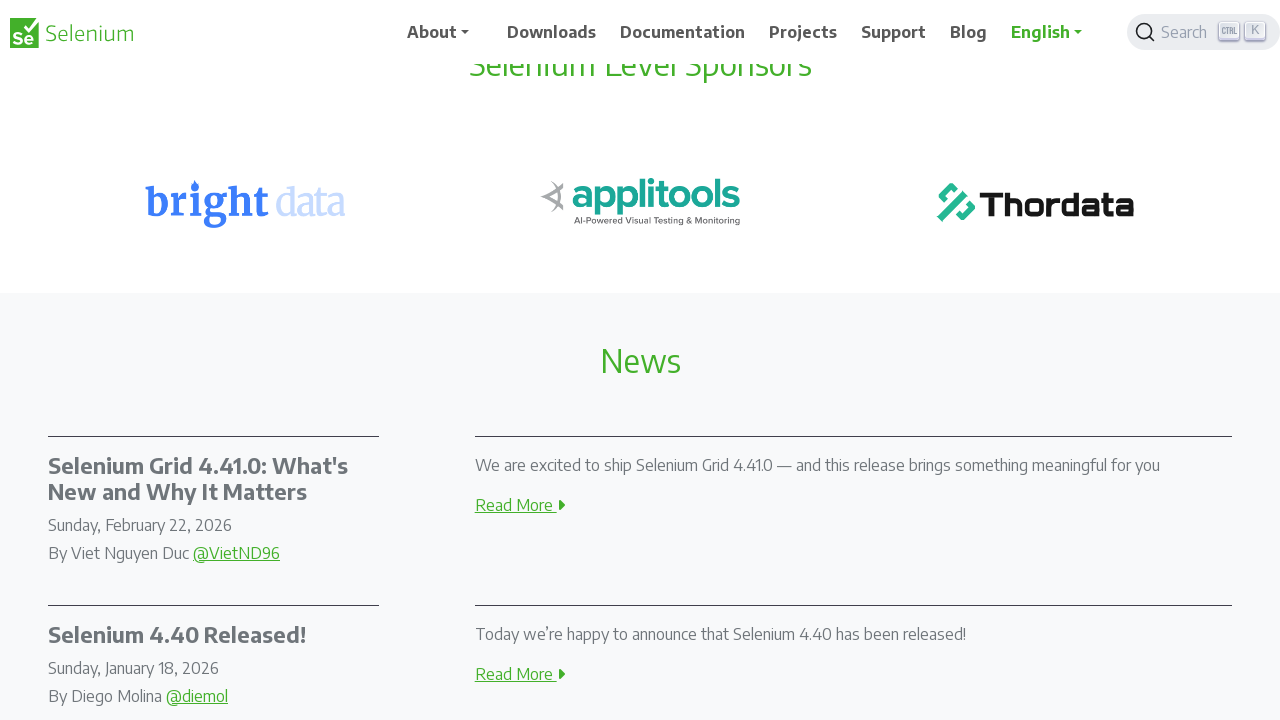